Tests infinite scroll functionality by scrolling down the page multiple times to trigger dynamic content loading

Starting URL: https://the-internet.herokuapp.com/infinite_scroll

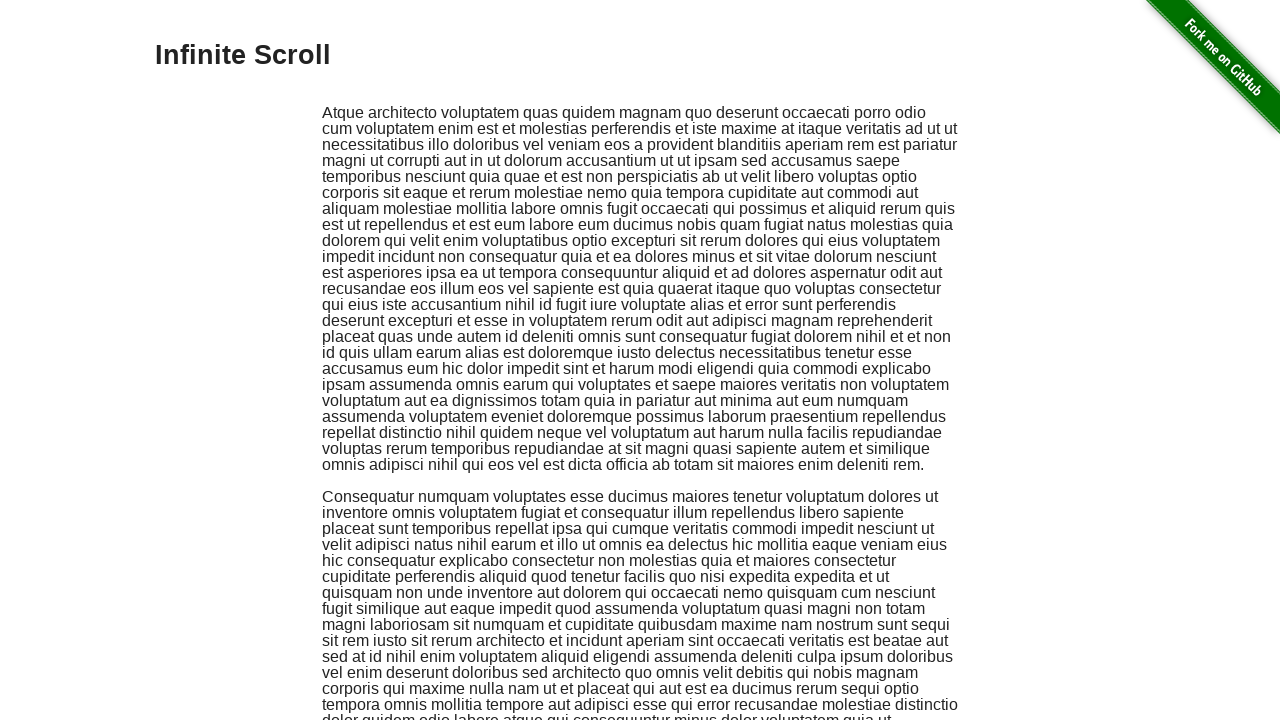

Scrolled down by 1000 pixels (iteration 1/10)
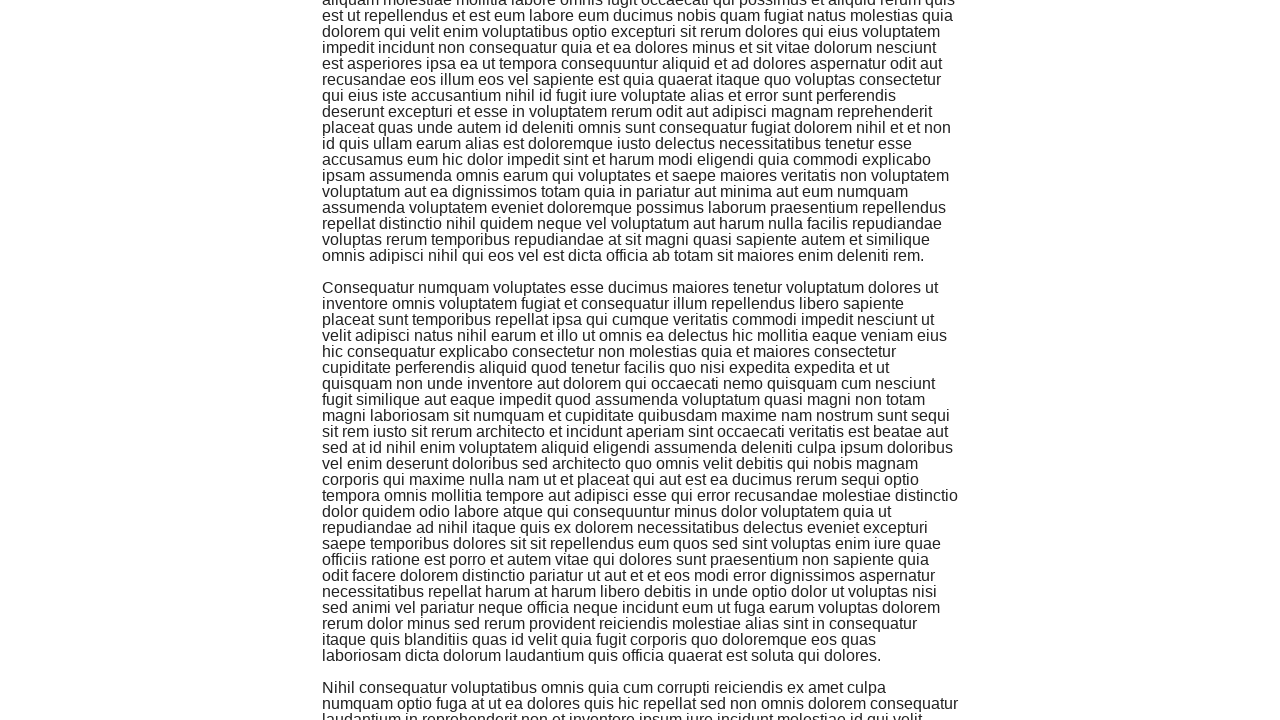

Waited 2 seconds for dynamic content to load
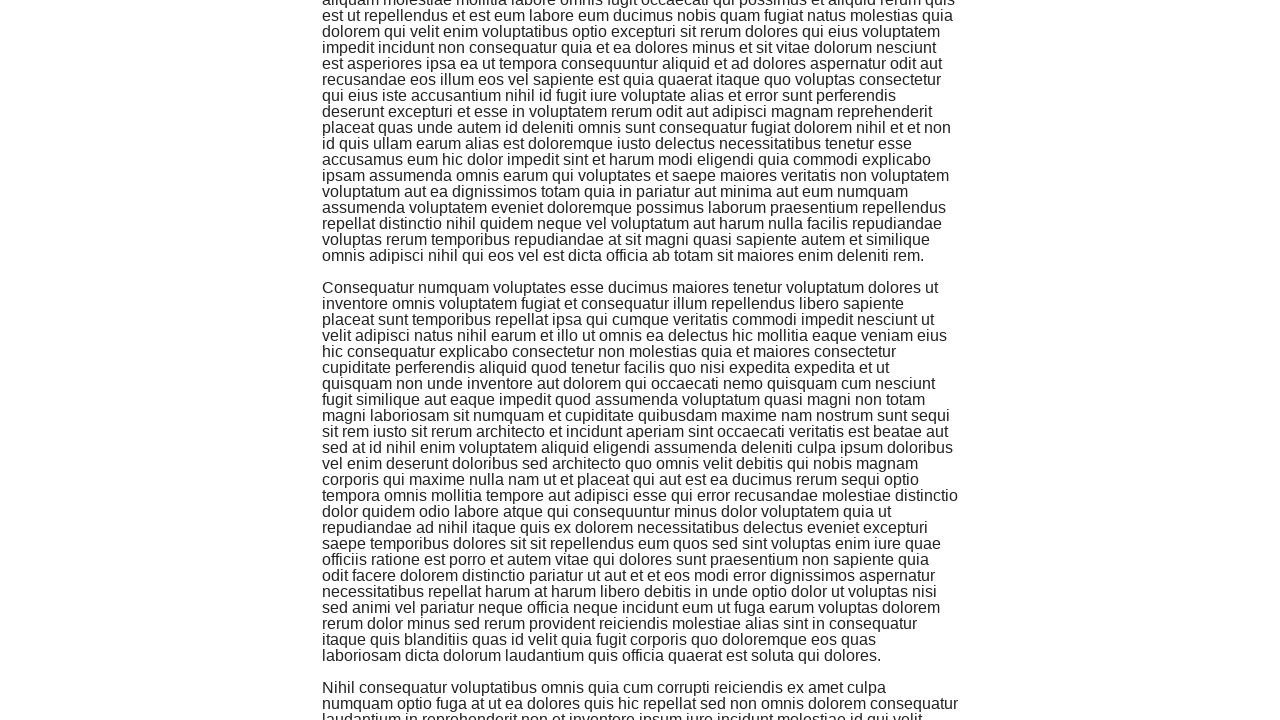

Scrolled down by 1000 pixels (iteration 2/10)
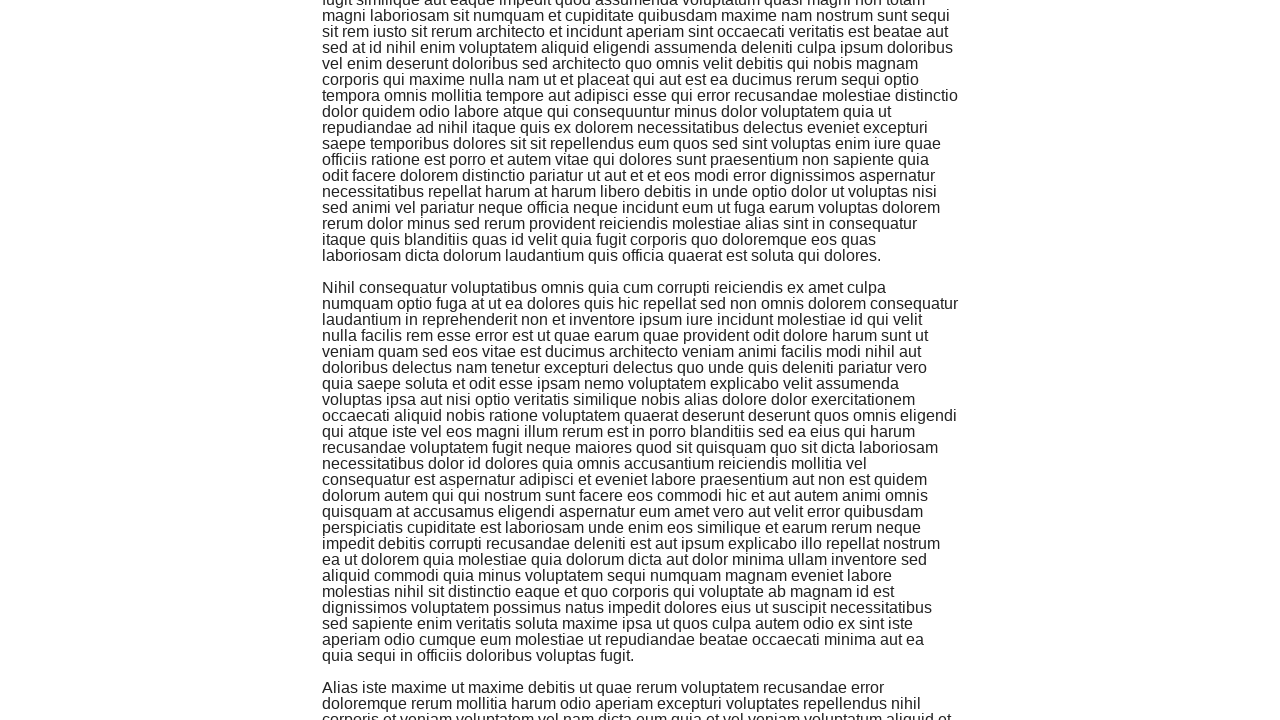

Waited 2 seconds for dynamic content to load
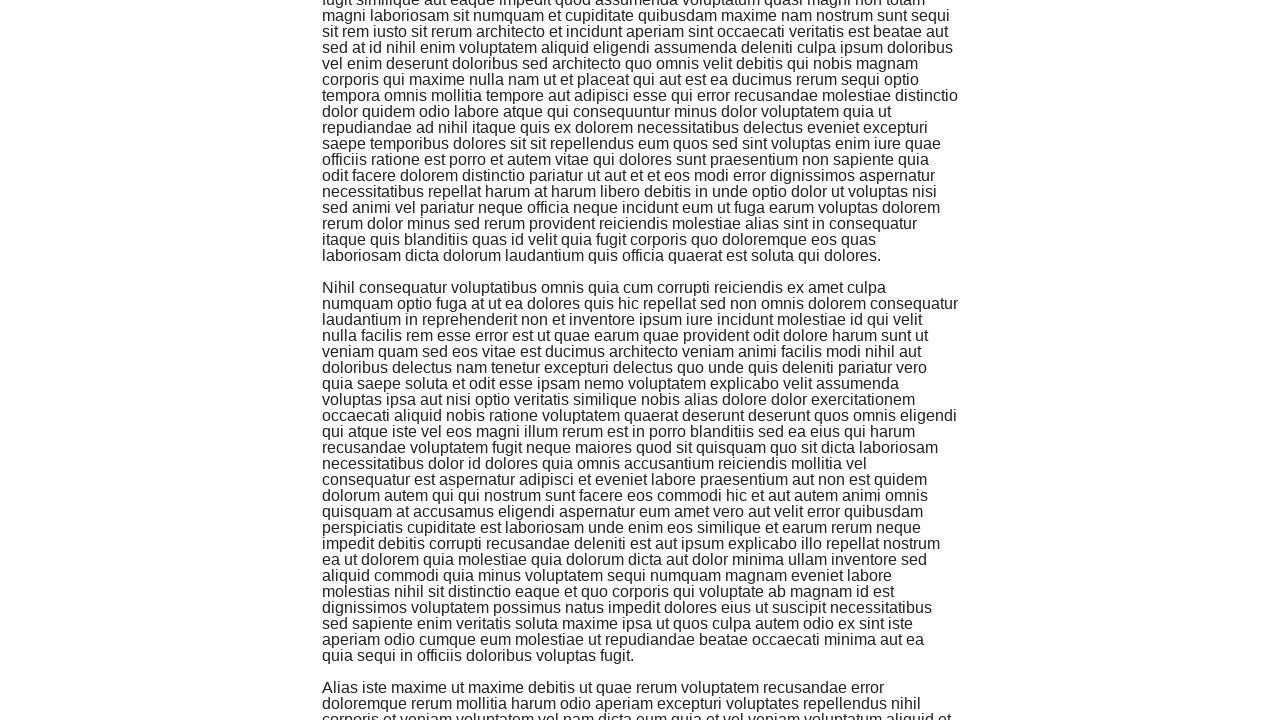

Scrolled down by 1000 pixels (iteration 3/10)
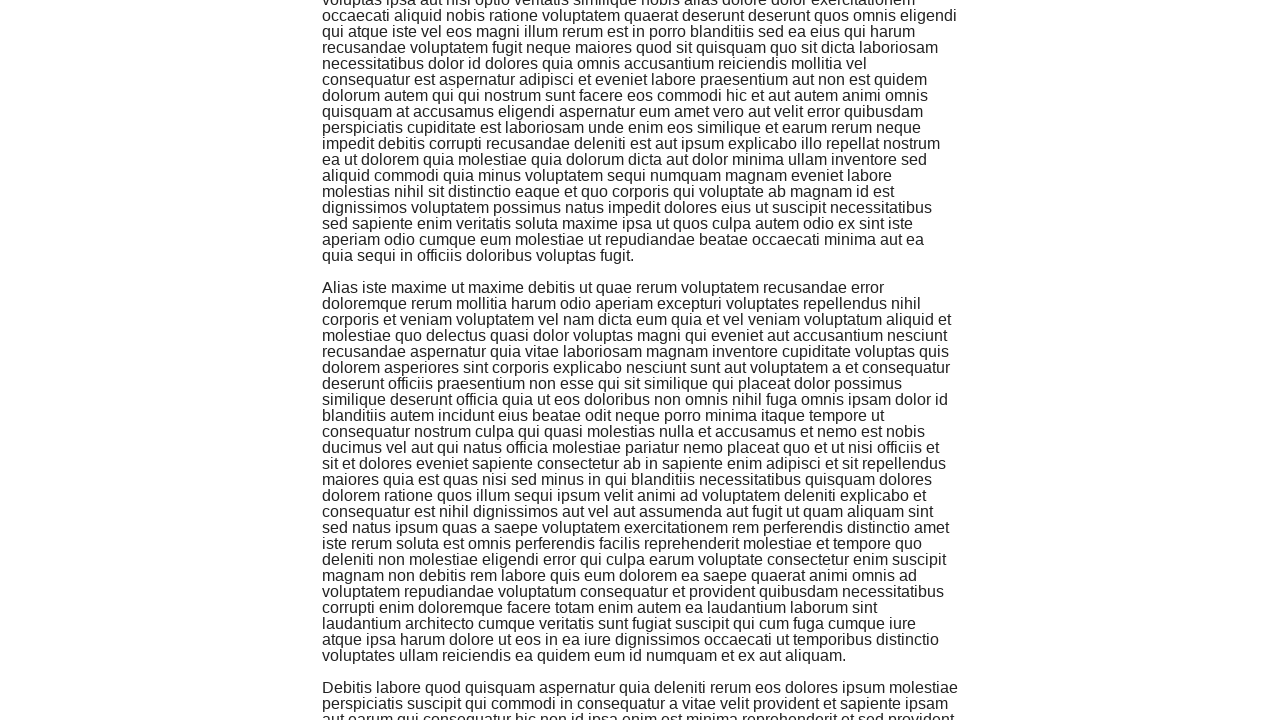

Waited 2 seconds for dynamic content to load
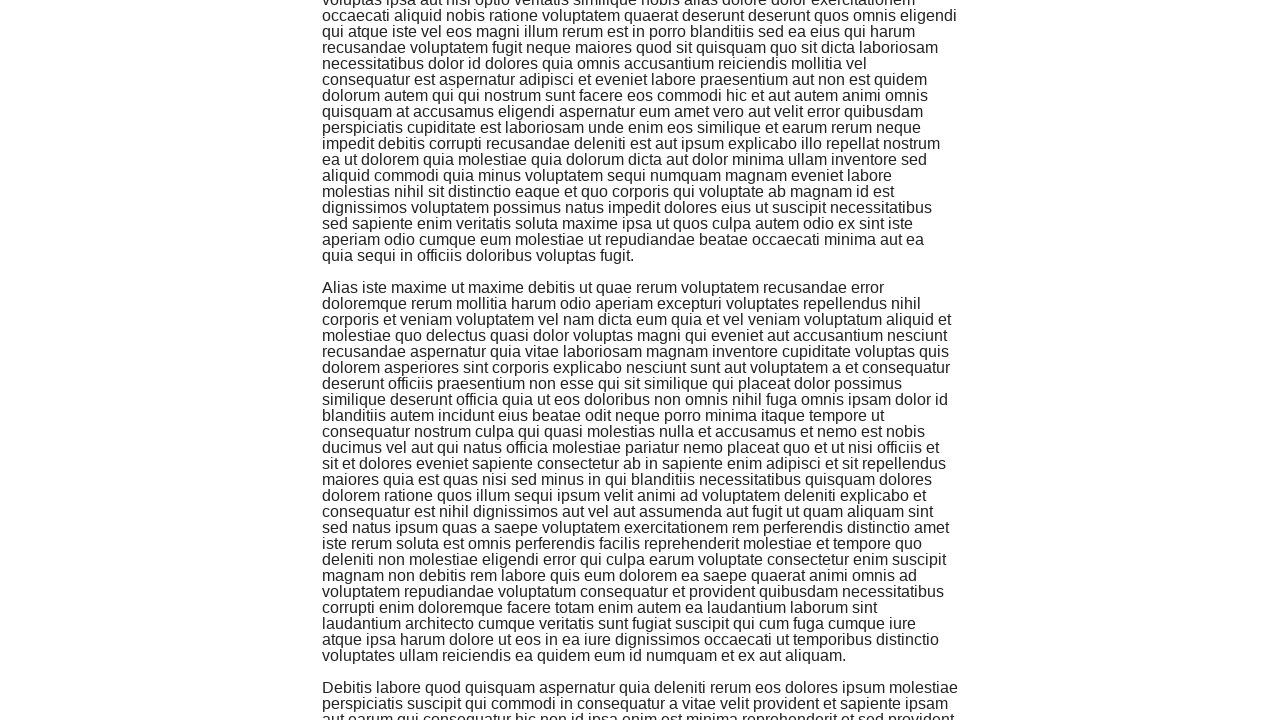

Scrolled down by 1000 pixels (iteration 4/10)
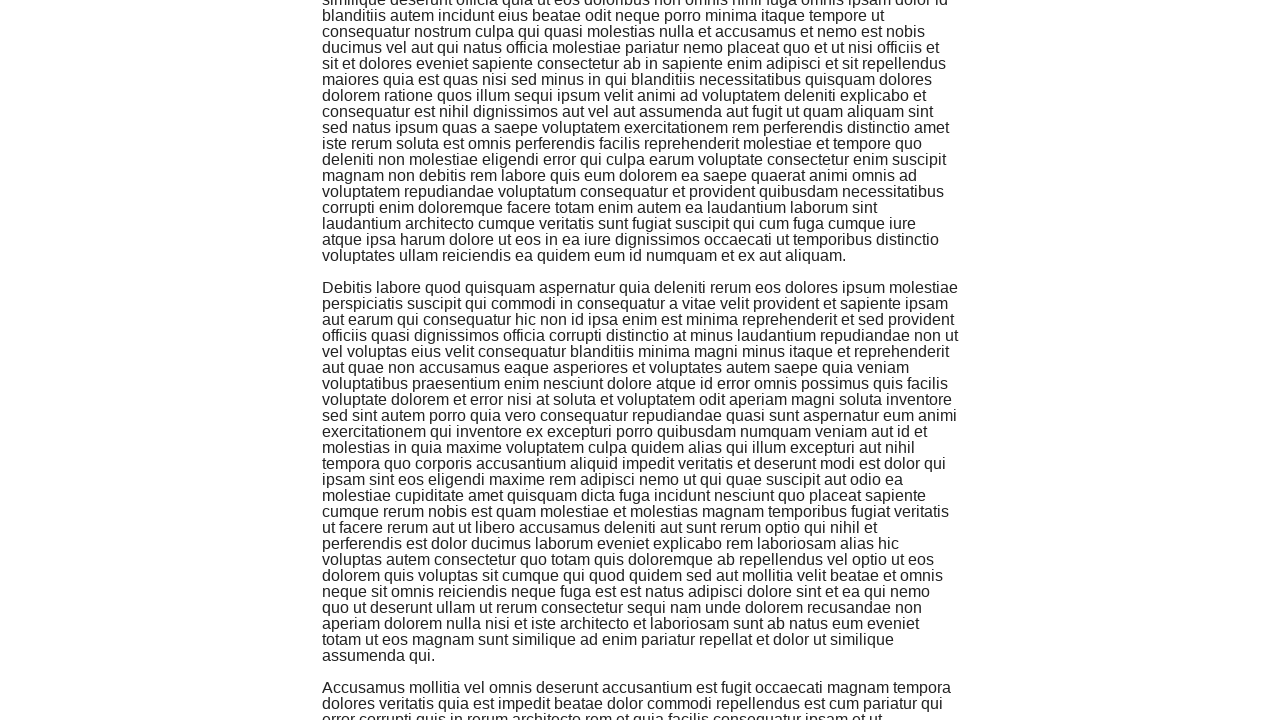

Waited 2 seconds for dynamic content to load
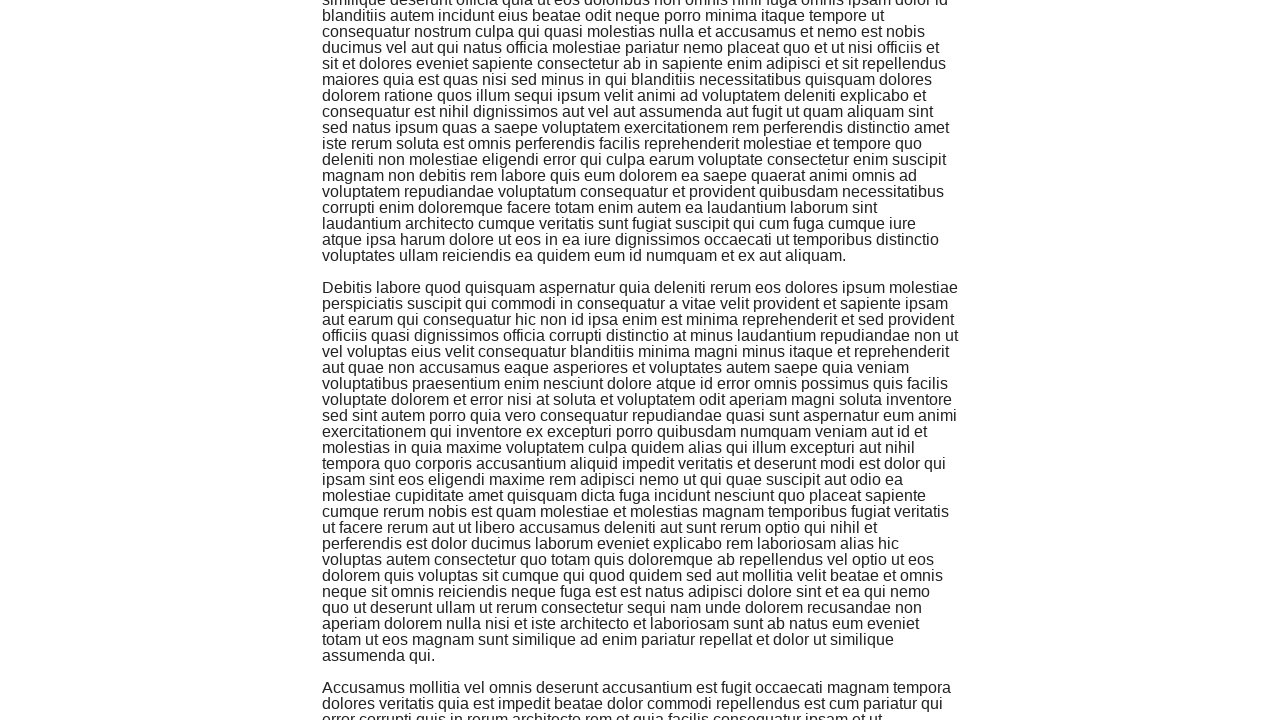

Scrolled down by 1000 pixels (iteration 5/10)
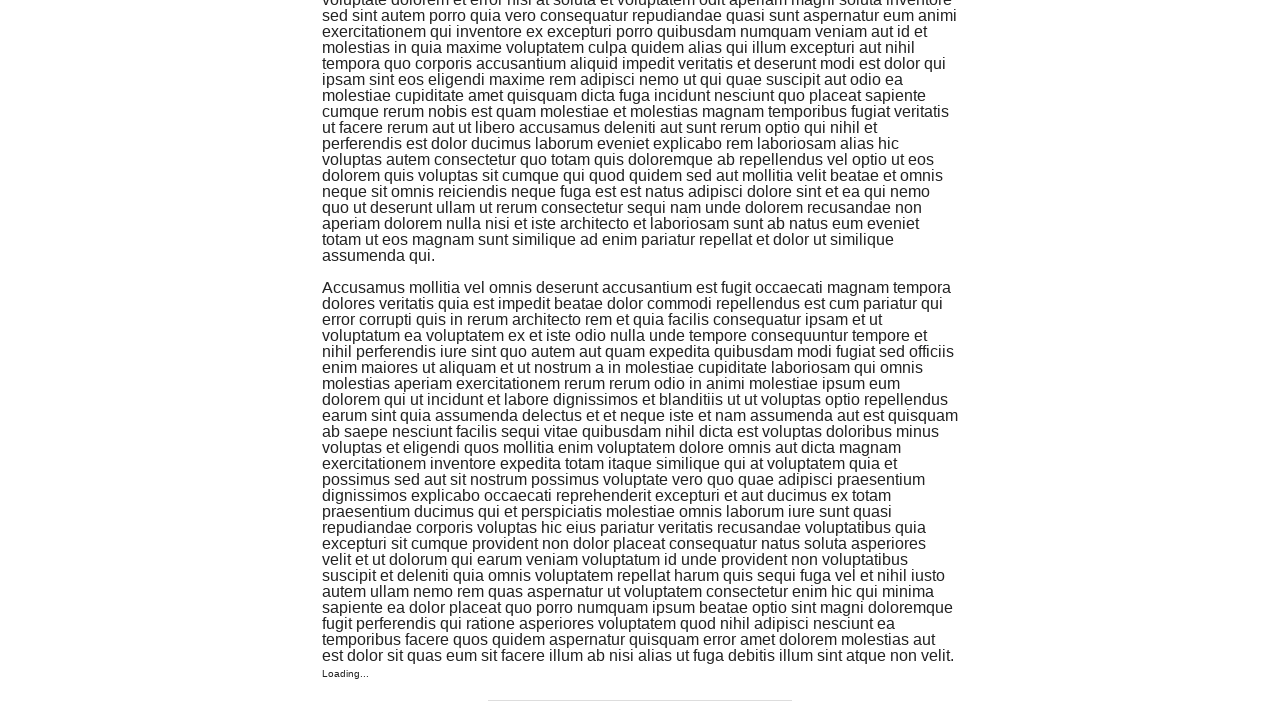

Waited 2 seconds for dynamic content to load
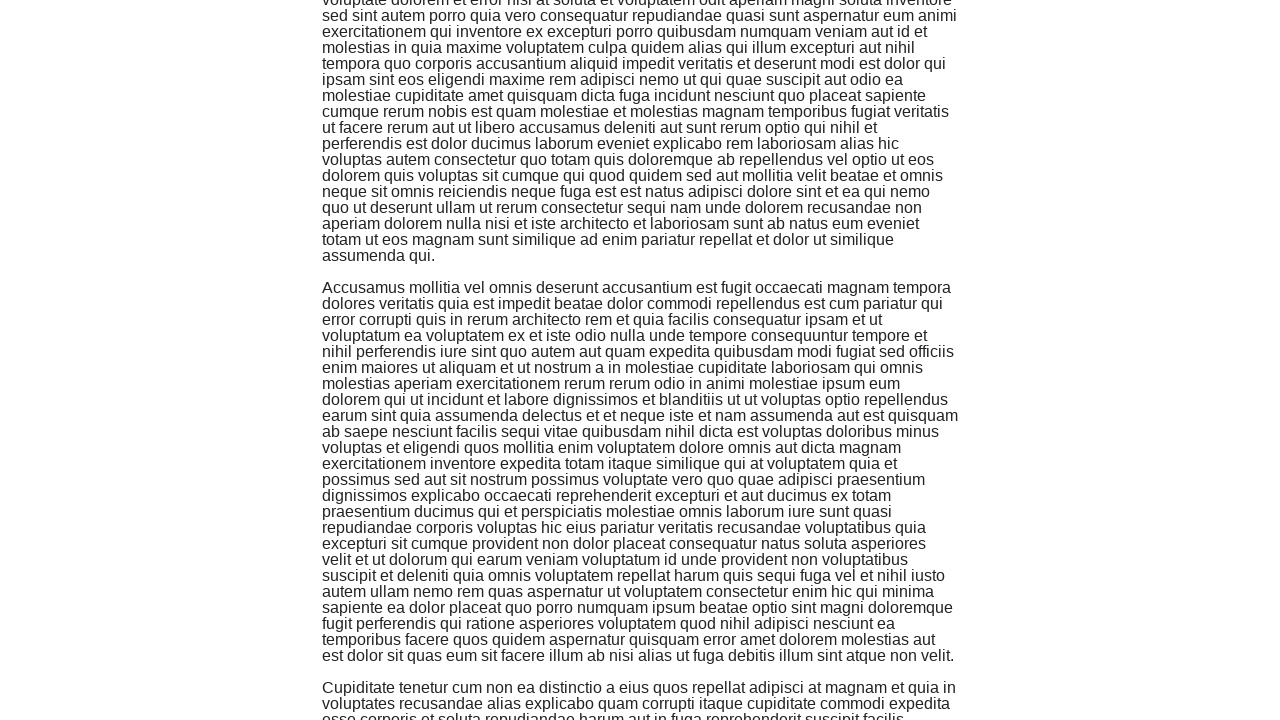

Scrolled down by 1000 pixels (iteration 6/10)
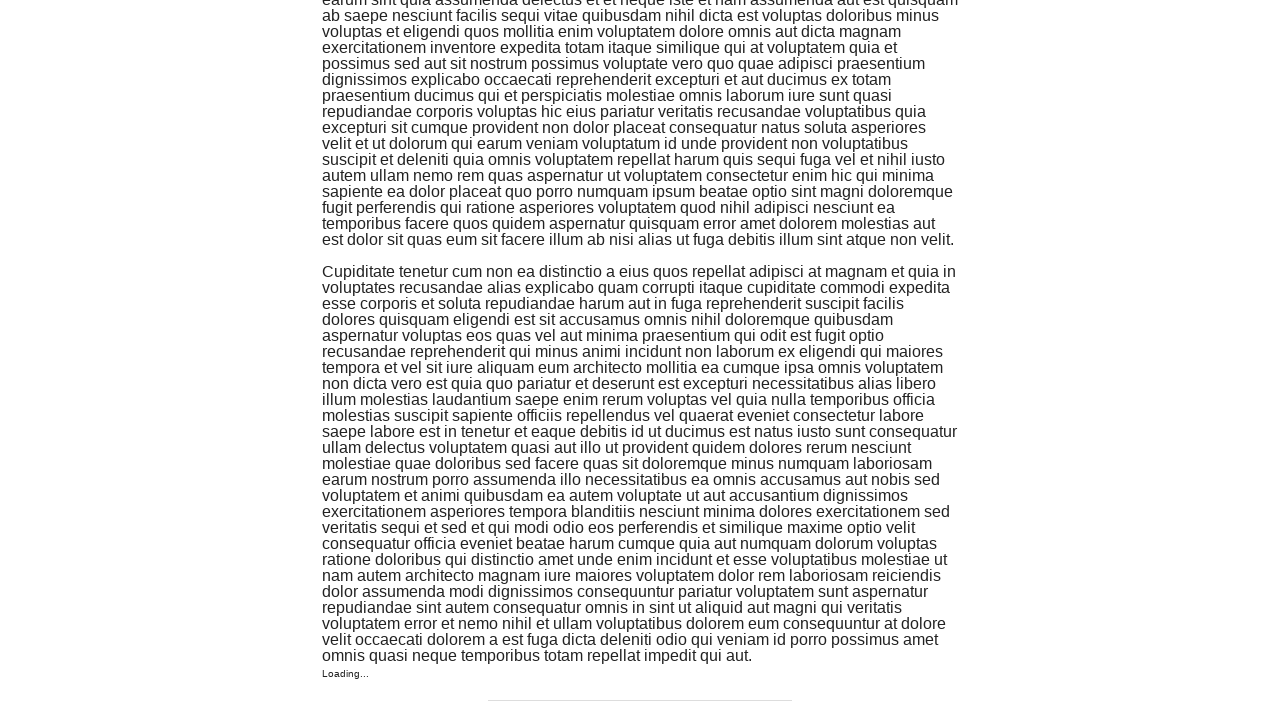

Waited 2 seconds for dynamic content to load
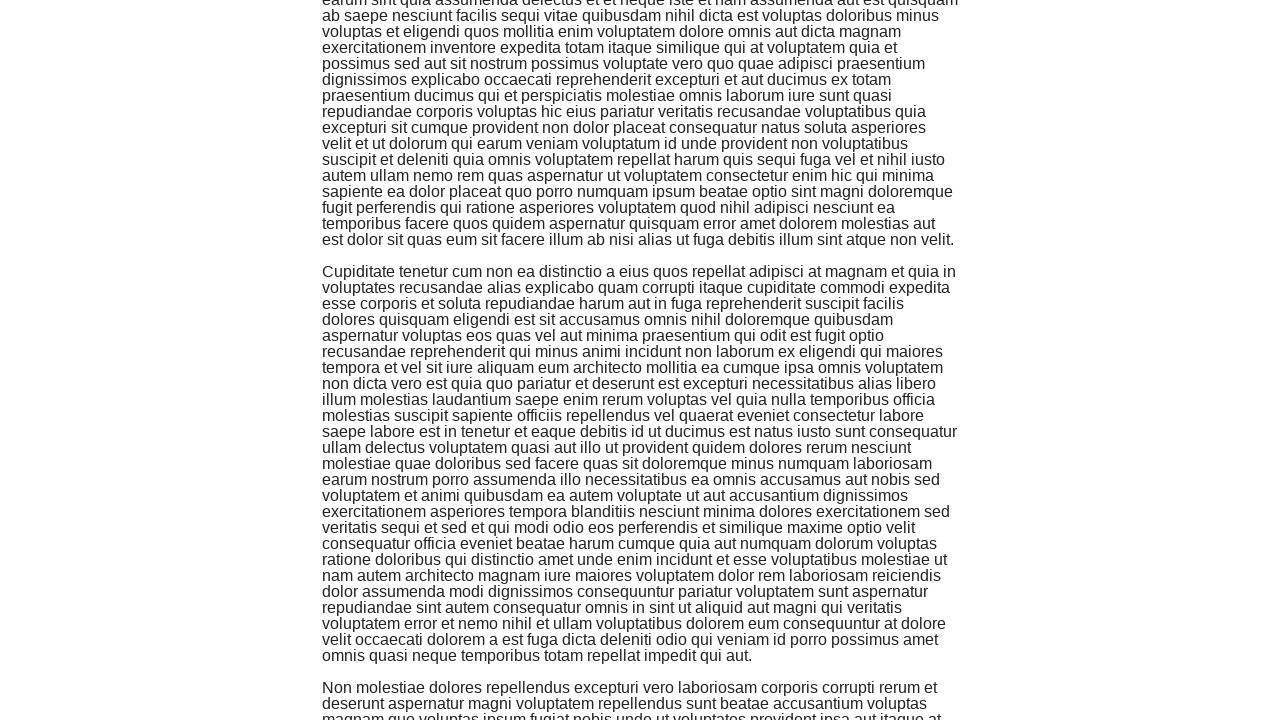

Scrolled down by 1000 pixels (iteration 7/10)
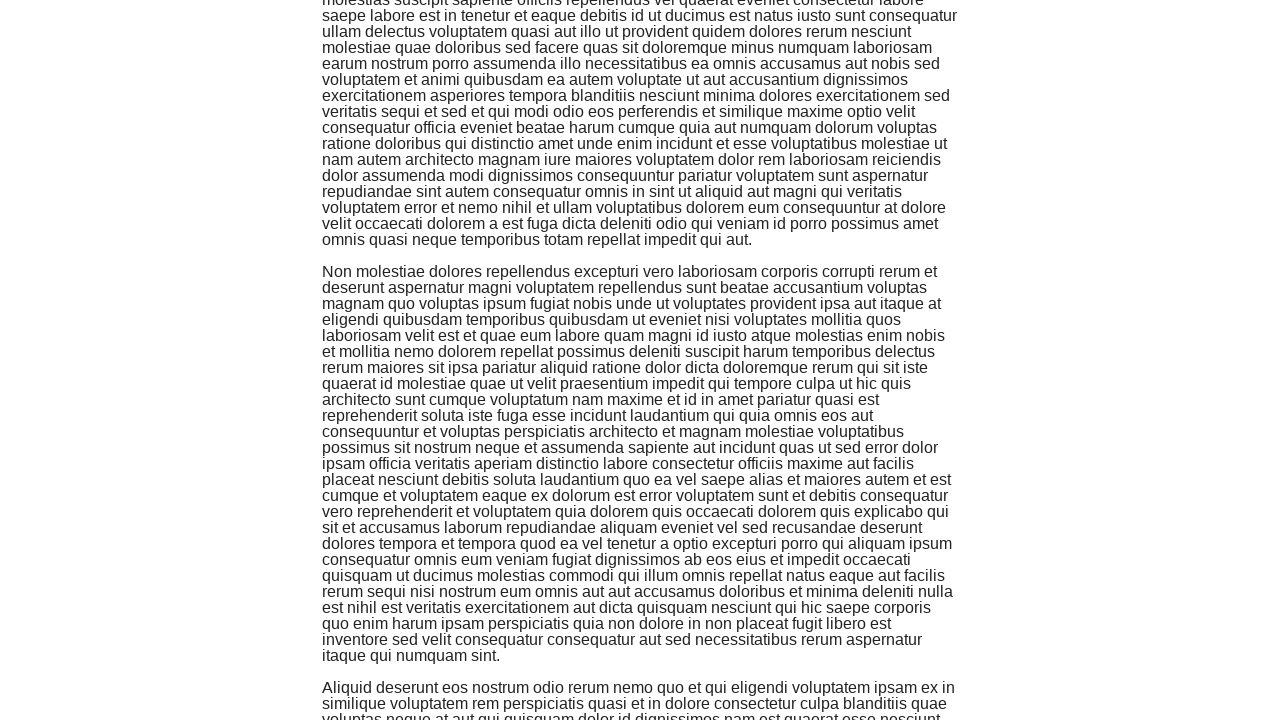

Waited 2 seconds for dynamic content to load
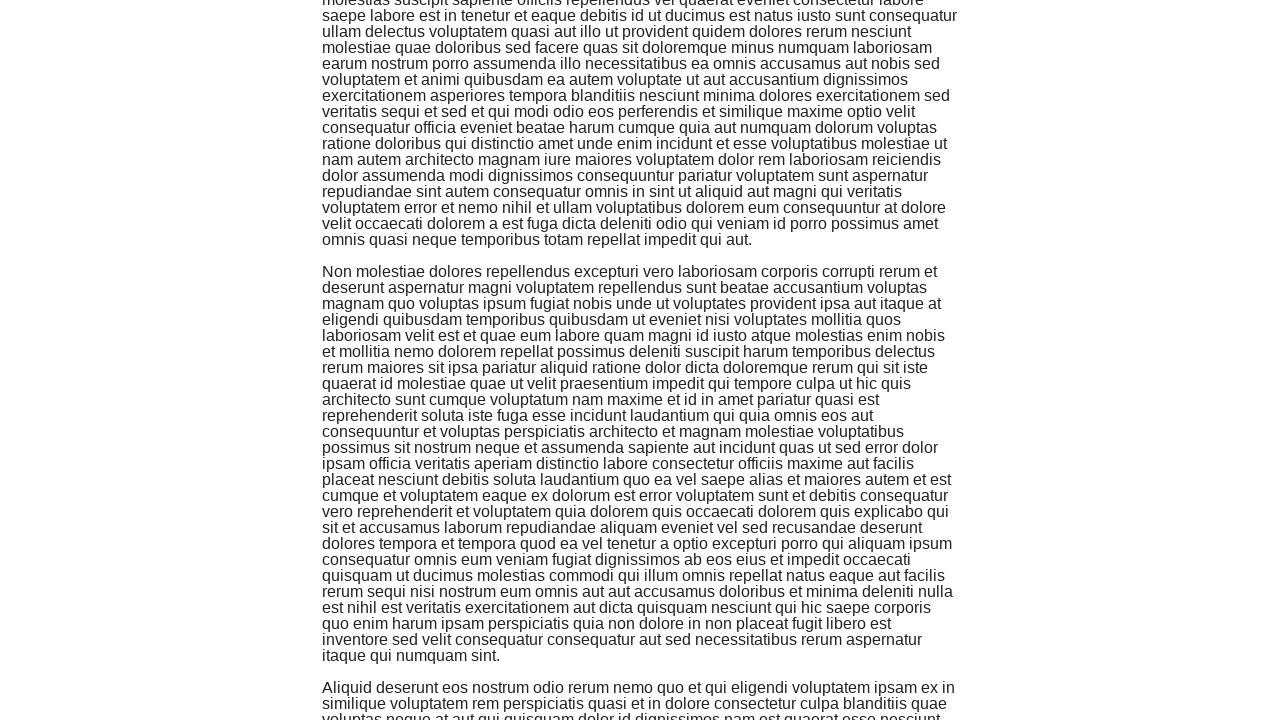

Scrolled down by 1000 pixels (iteration 8/10)
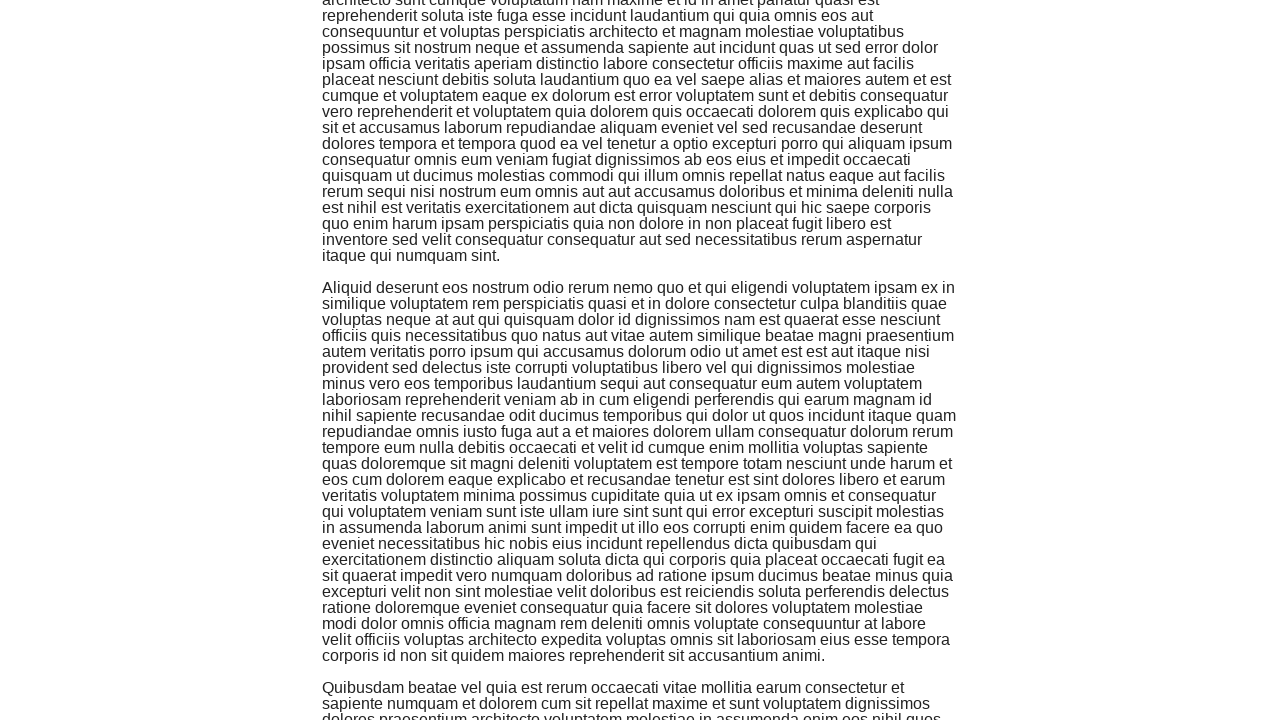

Waited 2 seconds for dynamic content to load
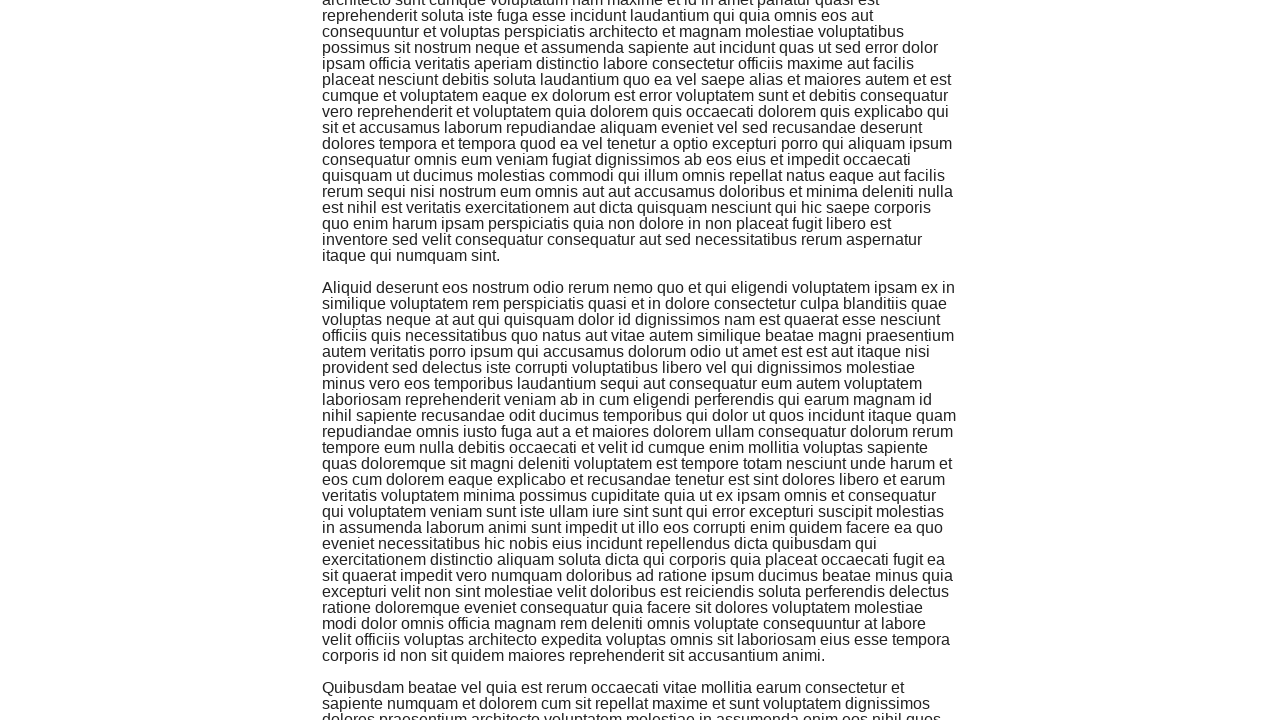

Scrolled down by 1000 pixels (iteration 9/10)
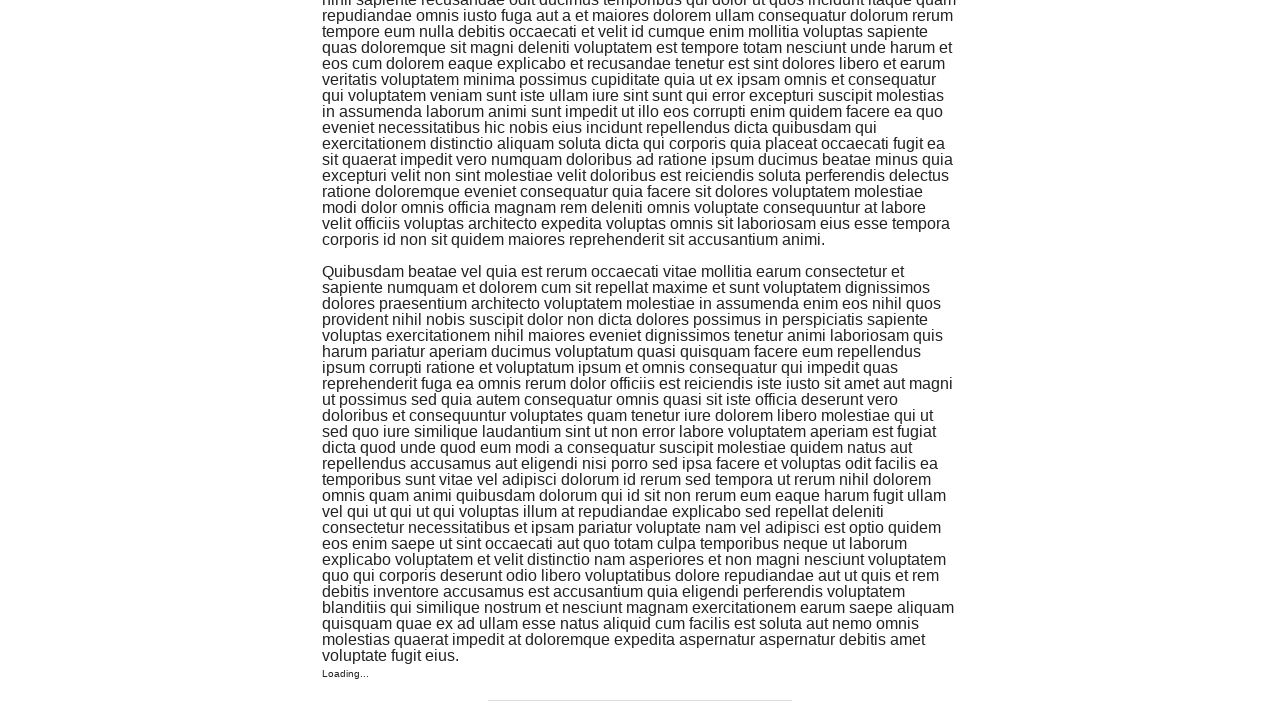

Waited 2 seconds for dynamic content to load
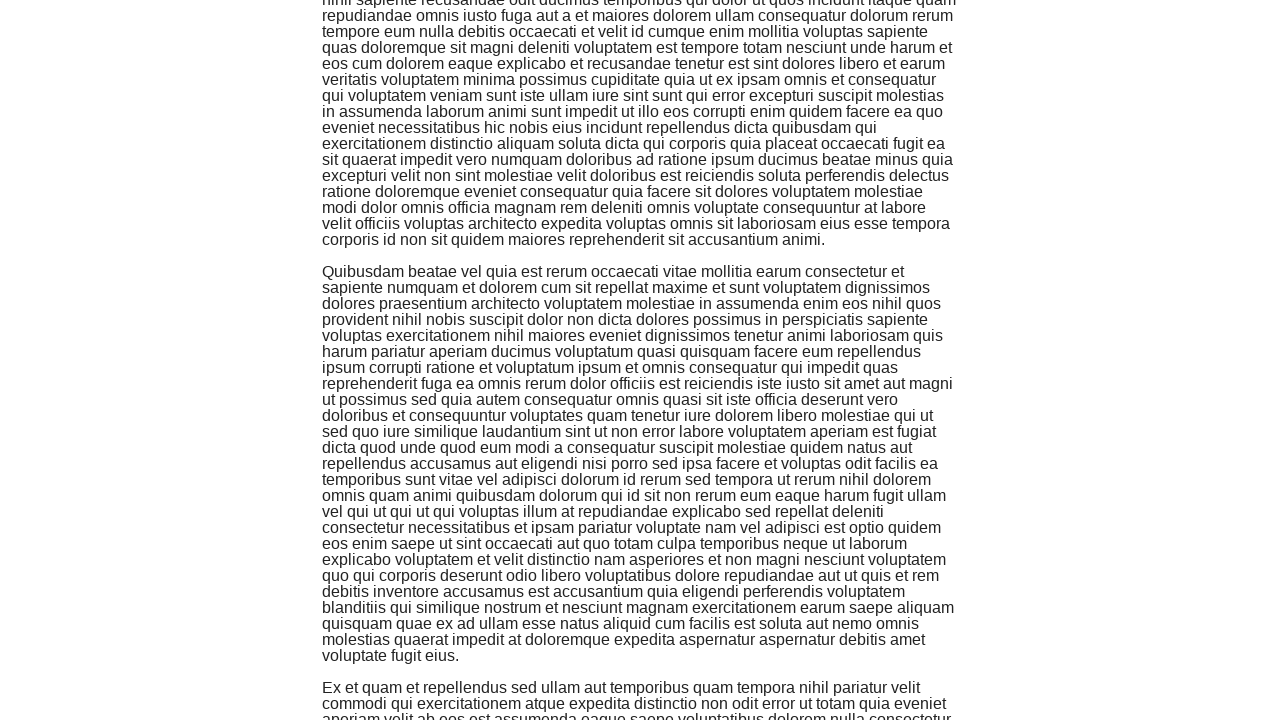

Scrolled down by 1000 pixels (iteration 10/10)
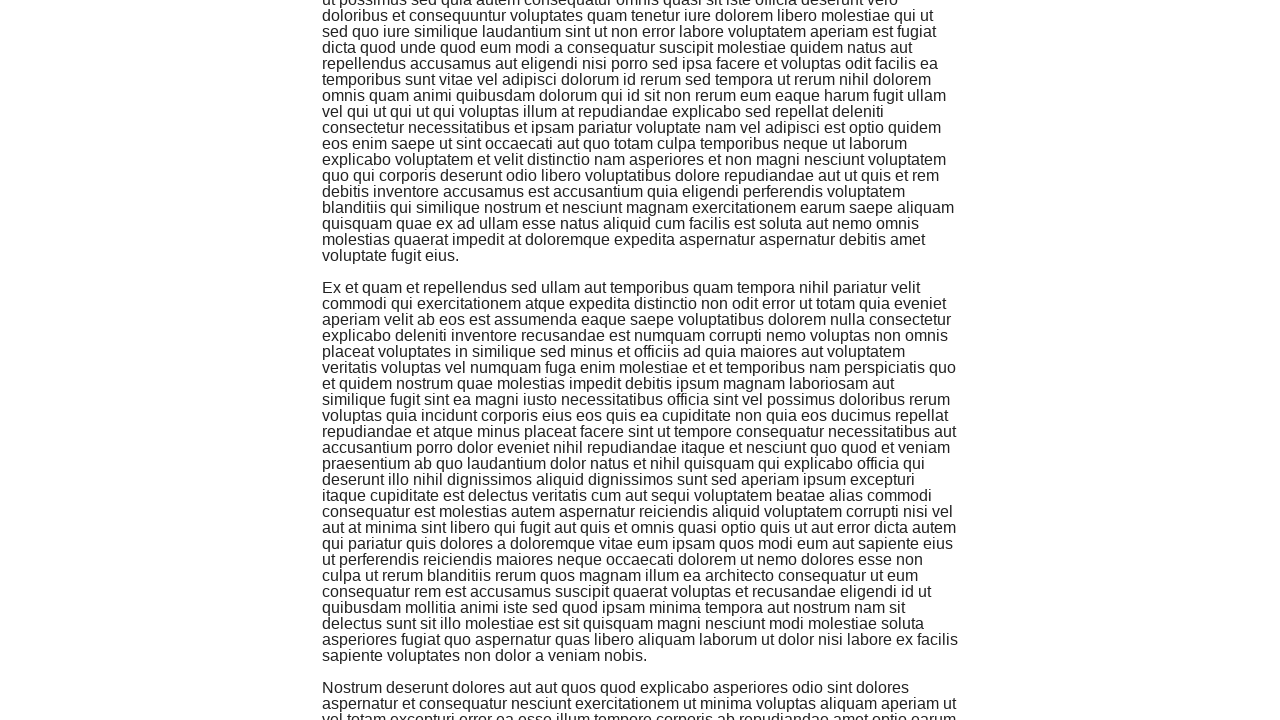

Waited 2 seconds for dynamic content to load
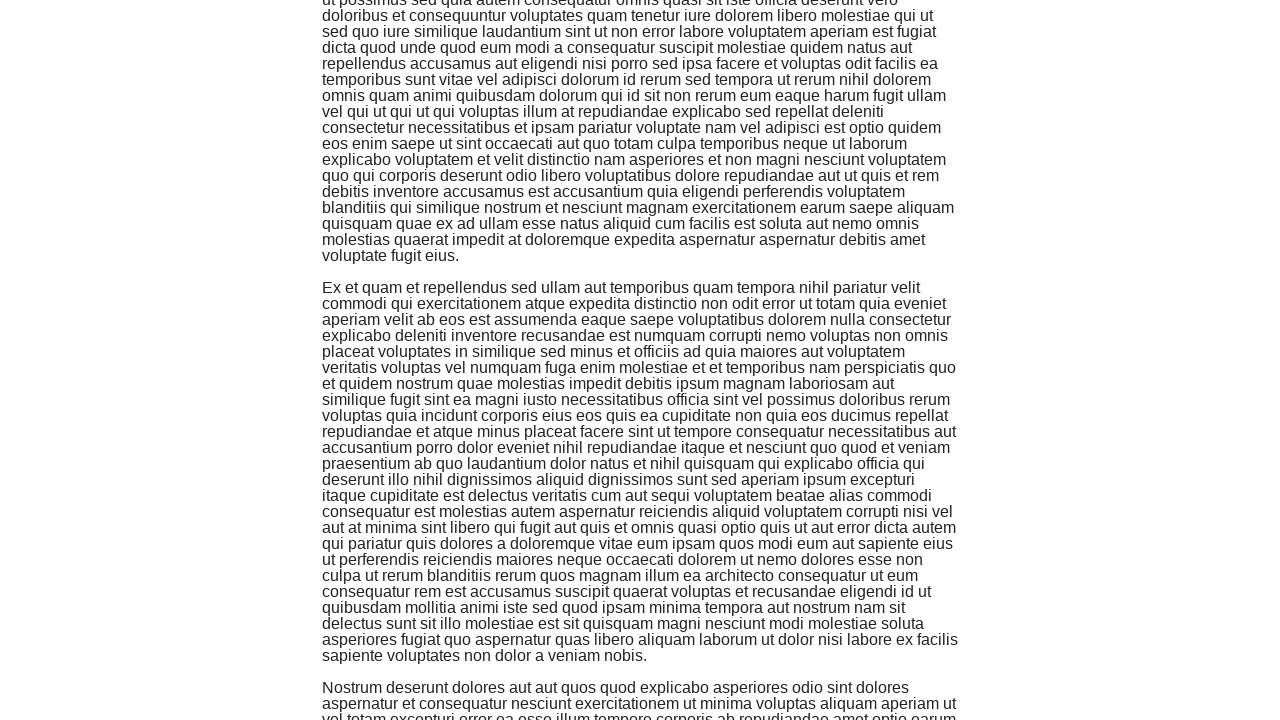

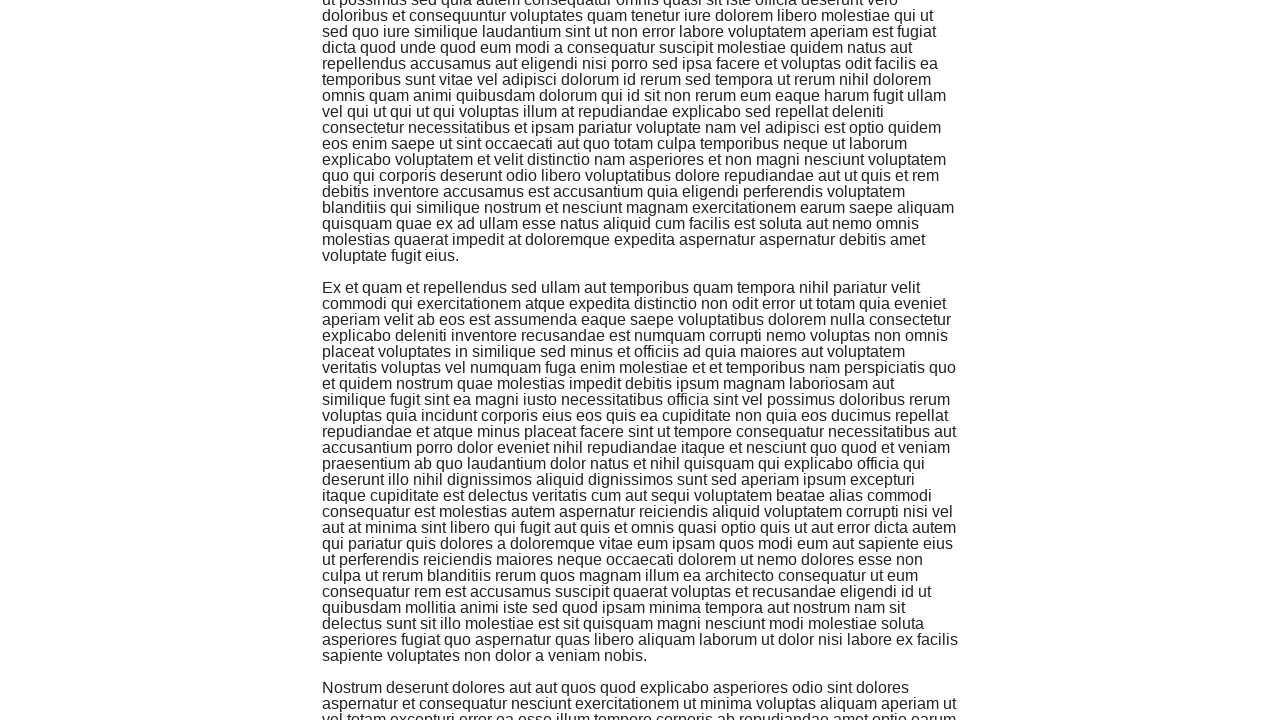